Tests creating a completely new browser instance, creating a new context and page, then navigating to Apple.com

Starting URL: https://techglobal-training.com/frontend

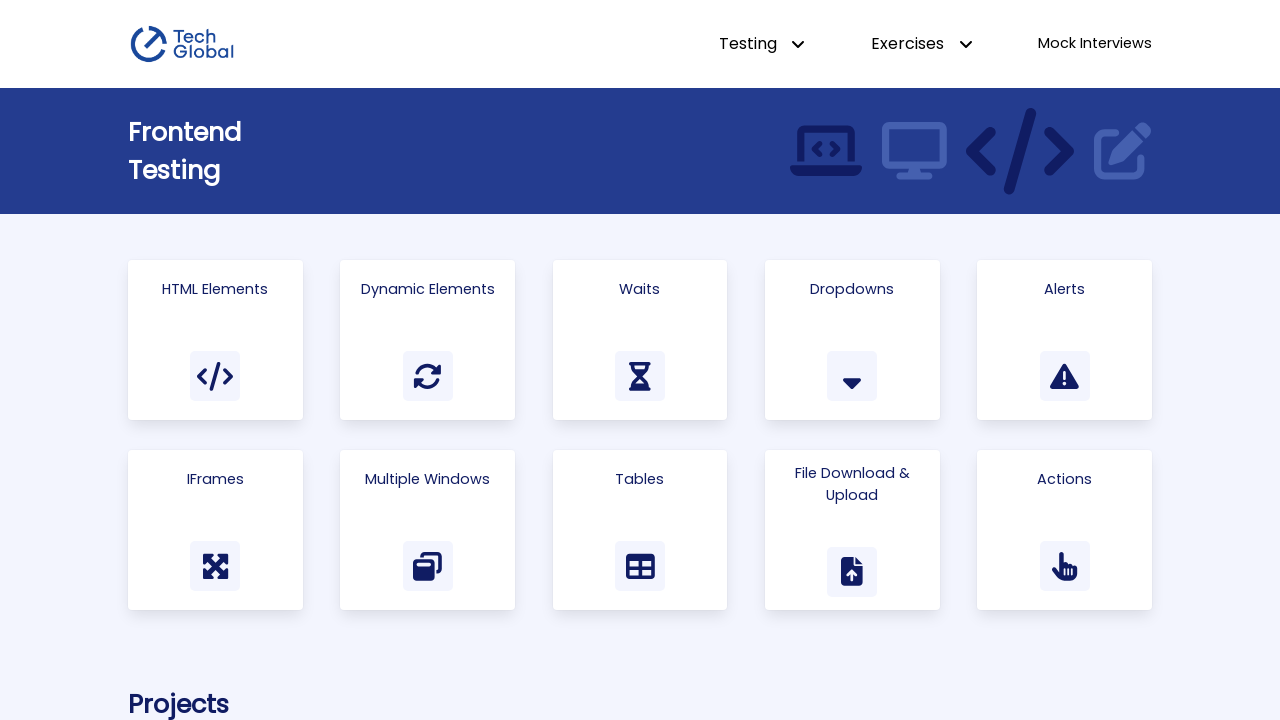

Clicked 'Multiple Windows' link at (428, 530) on a:has-text('Multiple Windows')
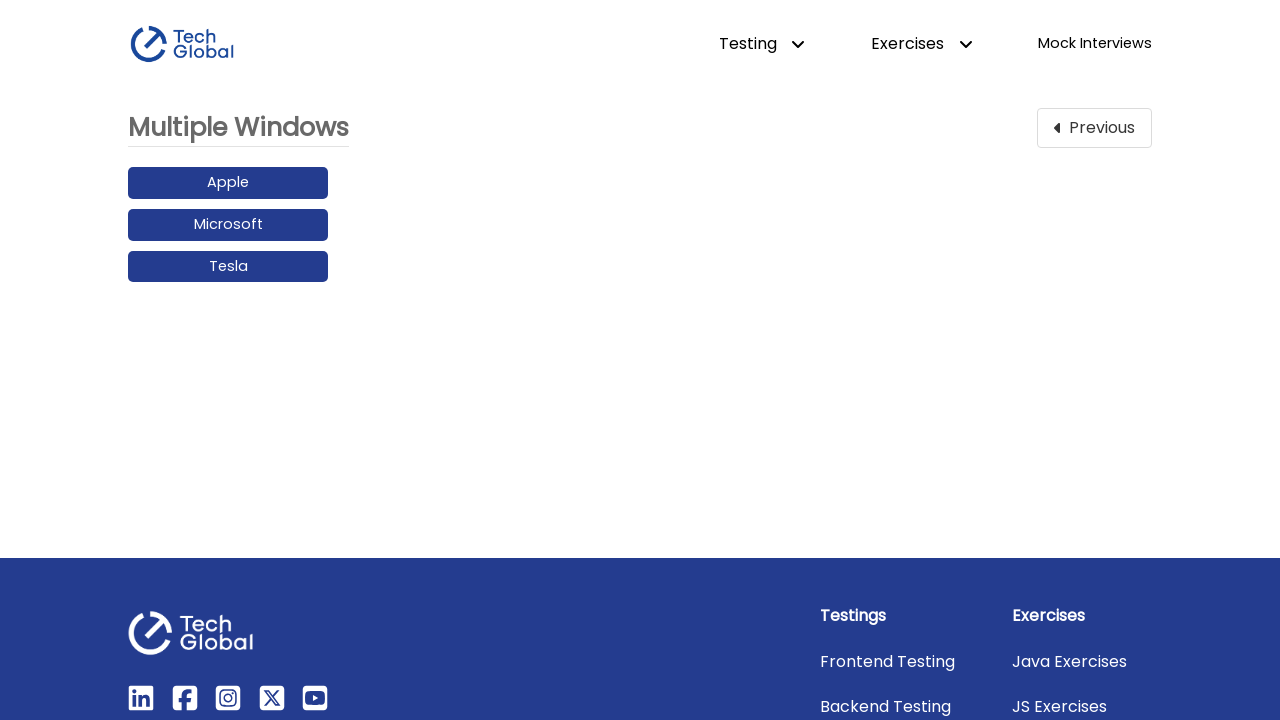

Navigated to Apple.com
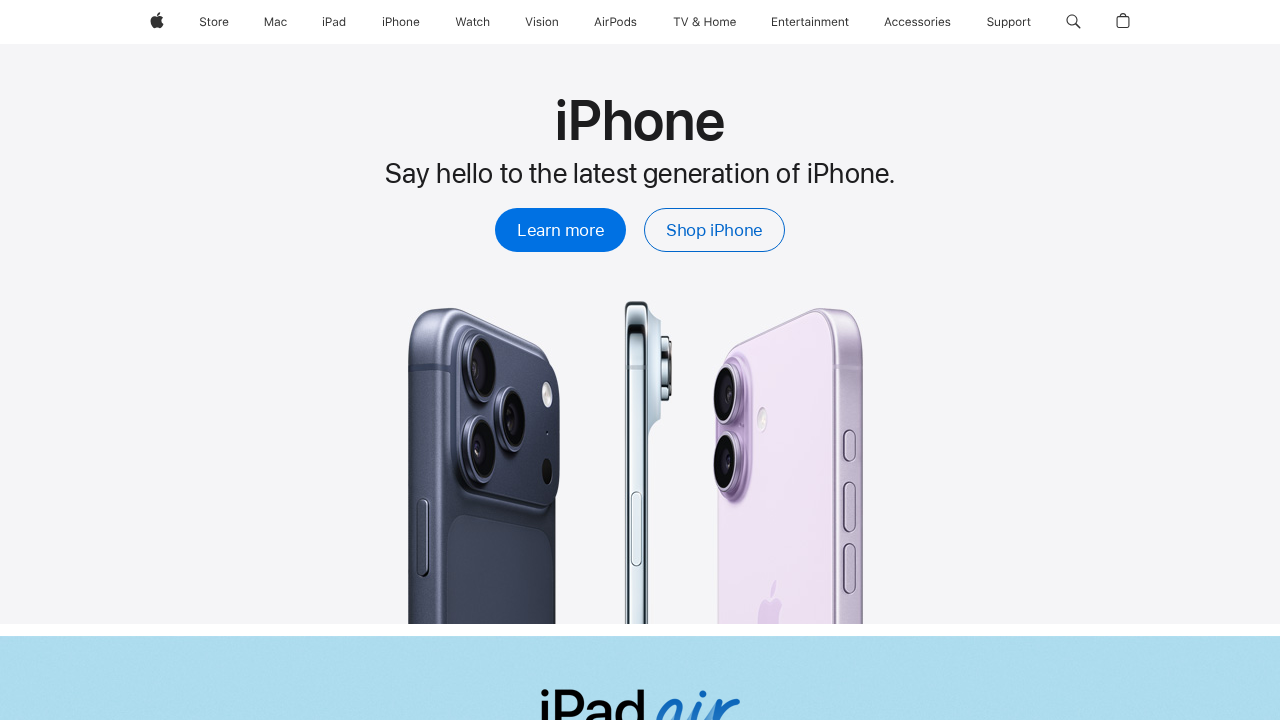

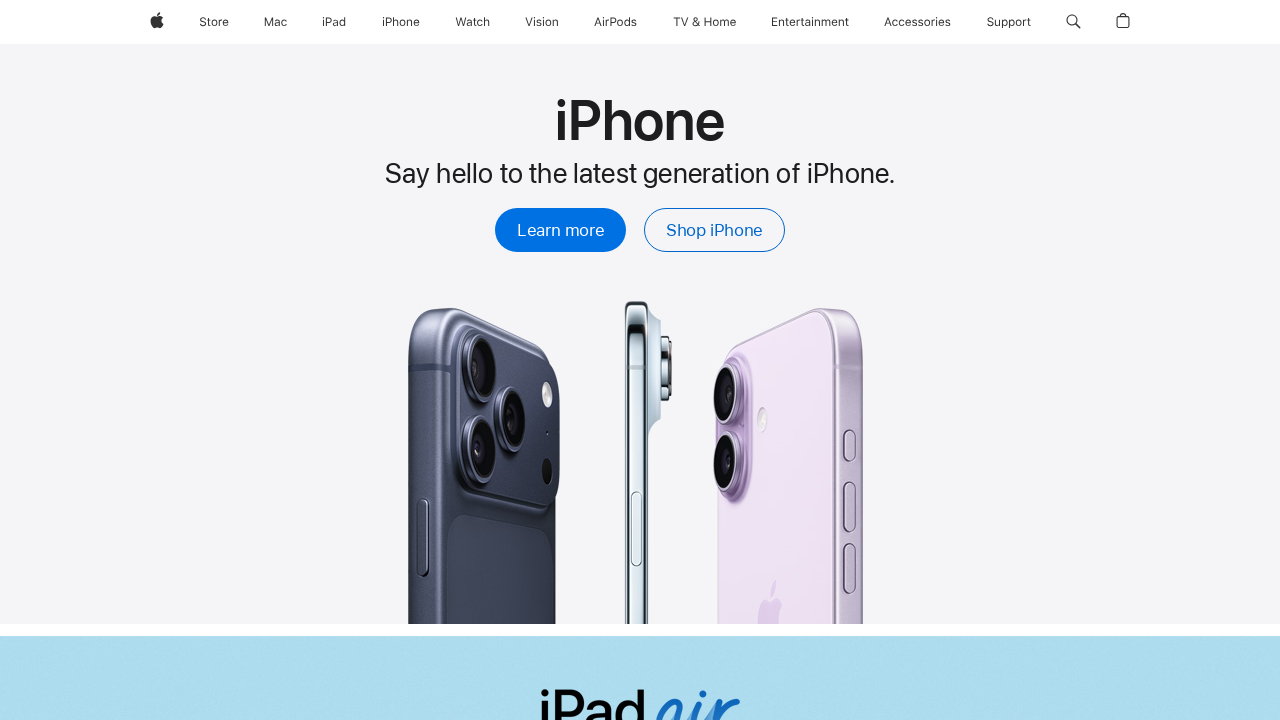